Tests click and hold action on a menu item by moving to an element, performing click and hold, then releasing

Starting URL: https://demoqa.com/menu

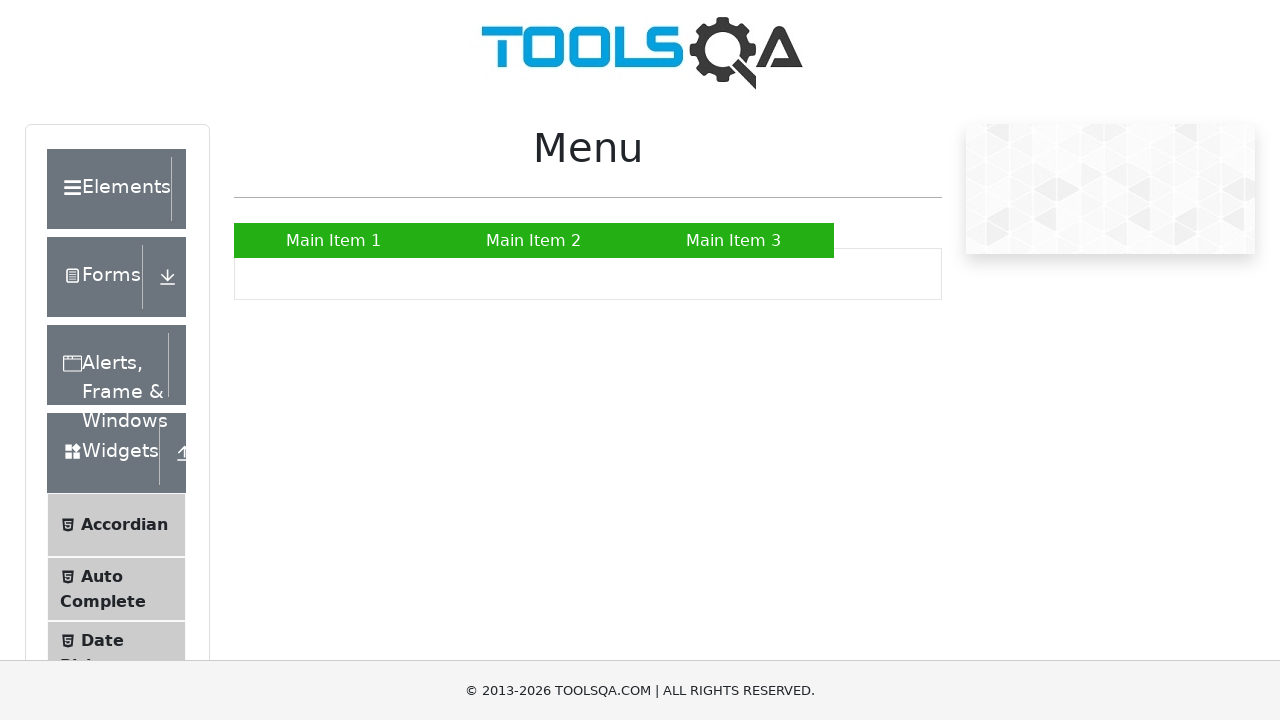

Located menu item 'Main Item 2'
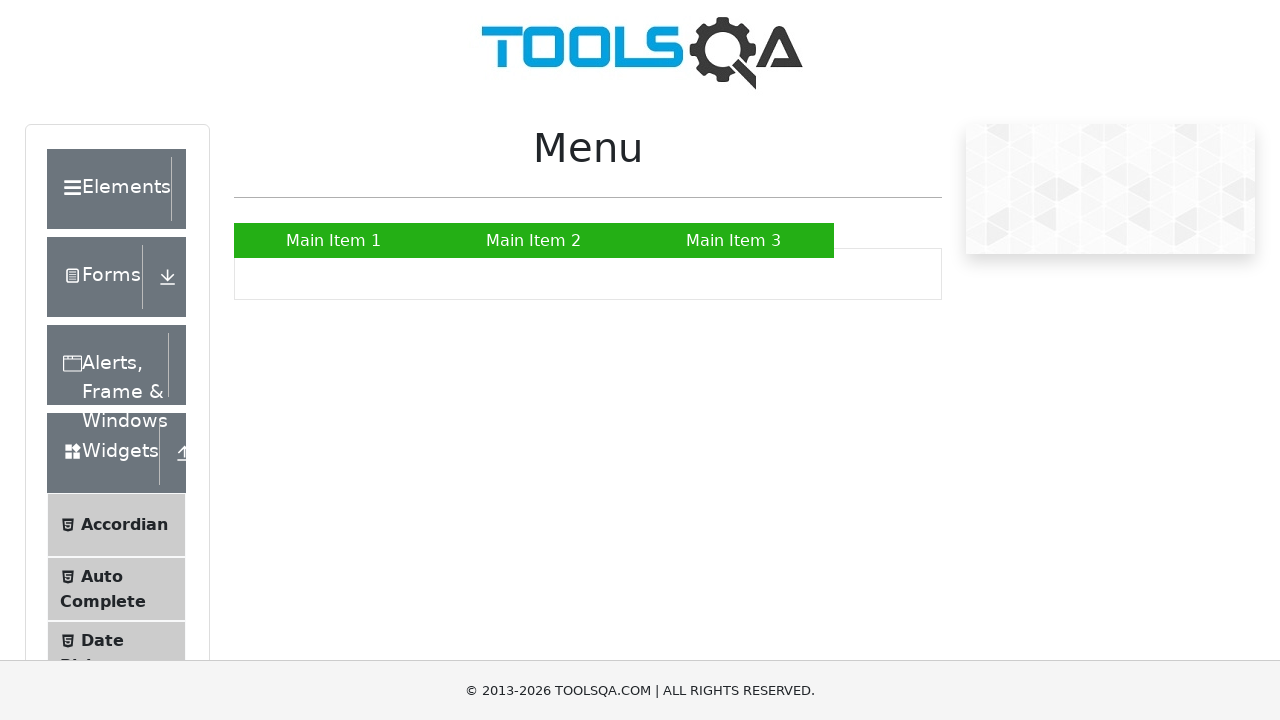

Hovered over menu item 'Main Item 2' at (534, 240) on xpath=//a[text()='Main Item 2']
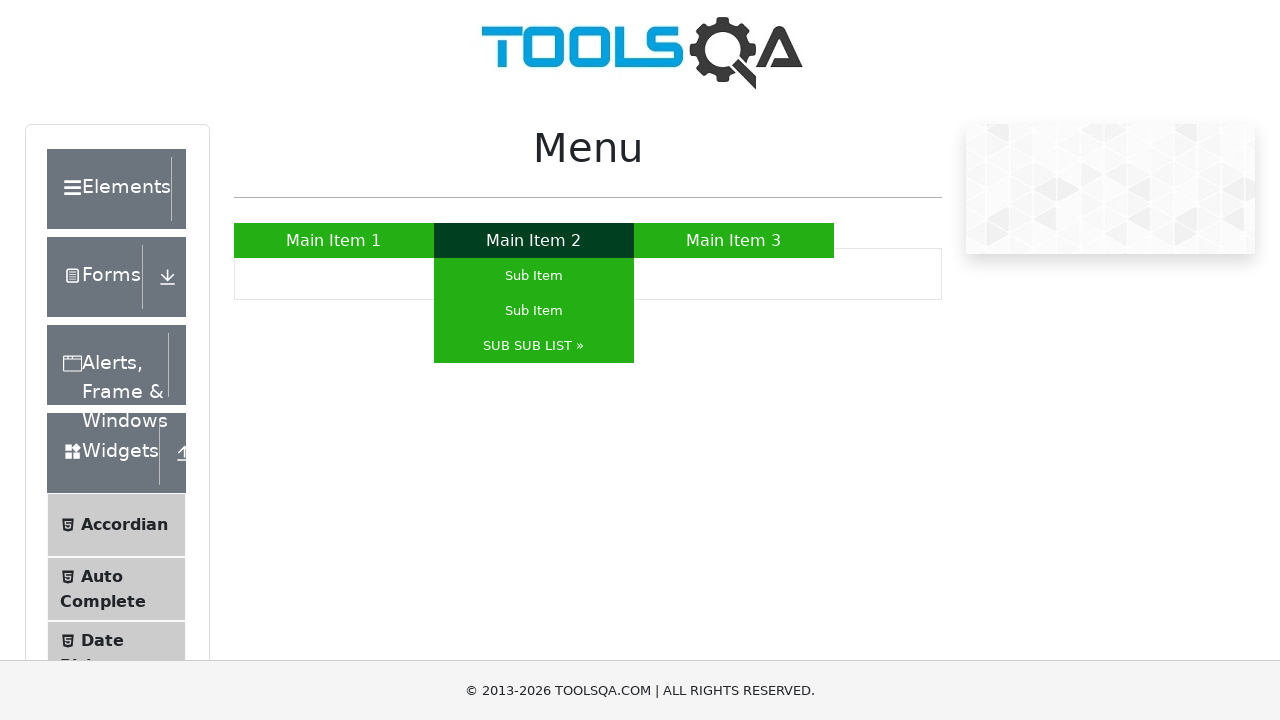

Pressed mouse button down on menu item (click and hold started) at (534, 240)
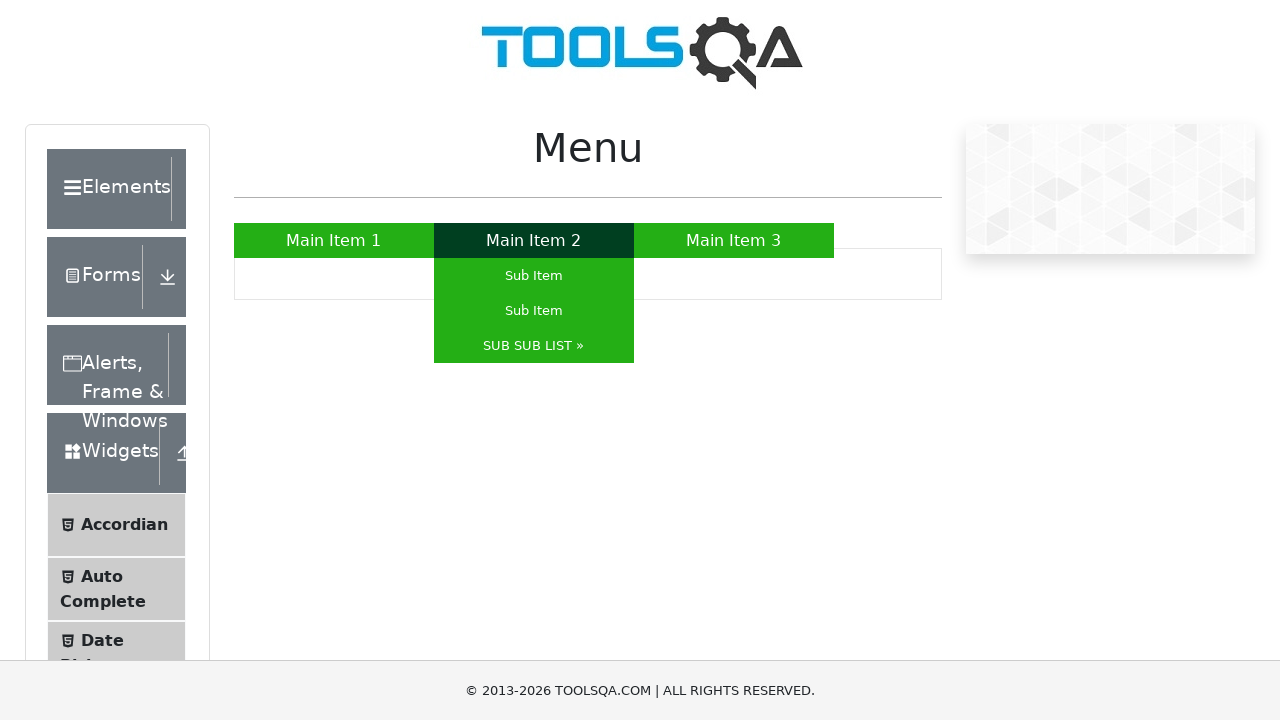

Released mouse button (click and hold completed) at (534, 240)
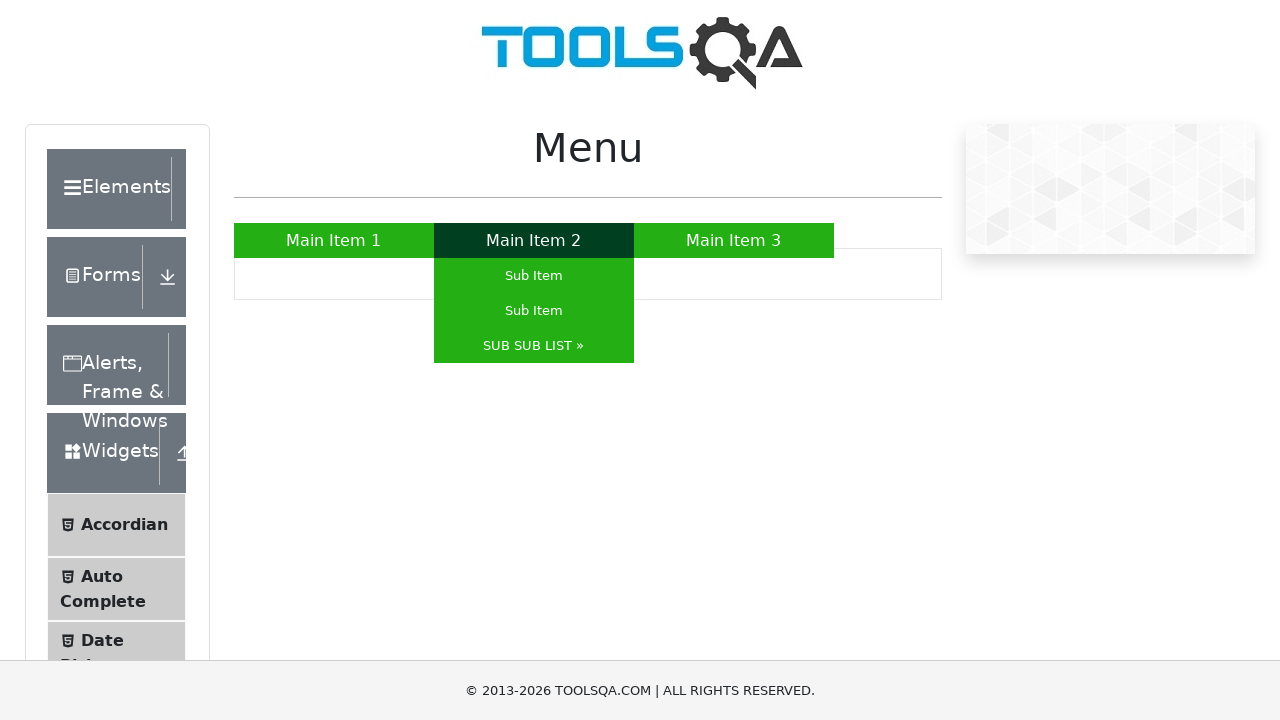

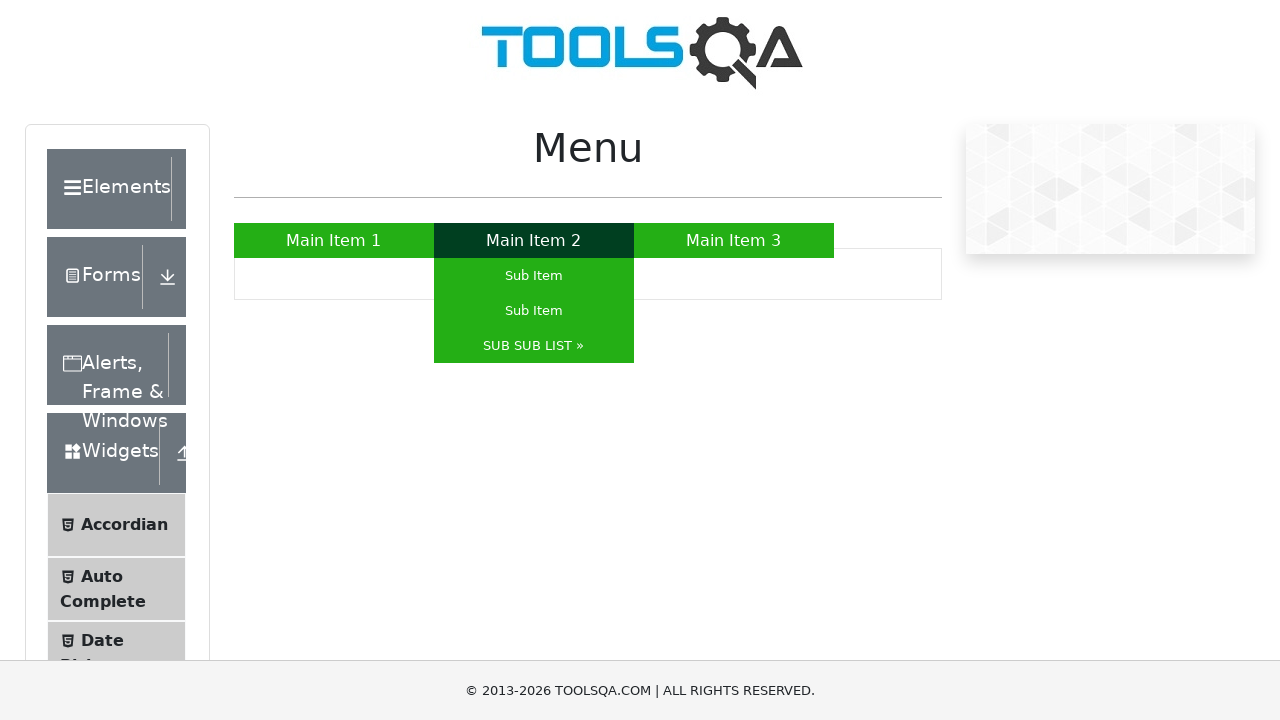